Tests right-click (context click) functionality by right-clicking the "Right Click Me" button and verifying the resulting message appears

Starting URL: https://demoqa.com/buttons

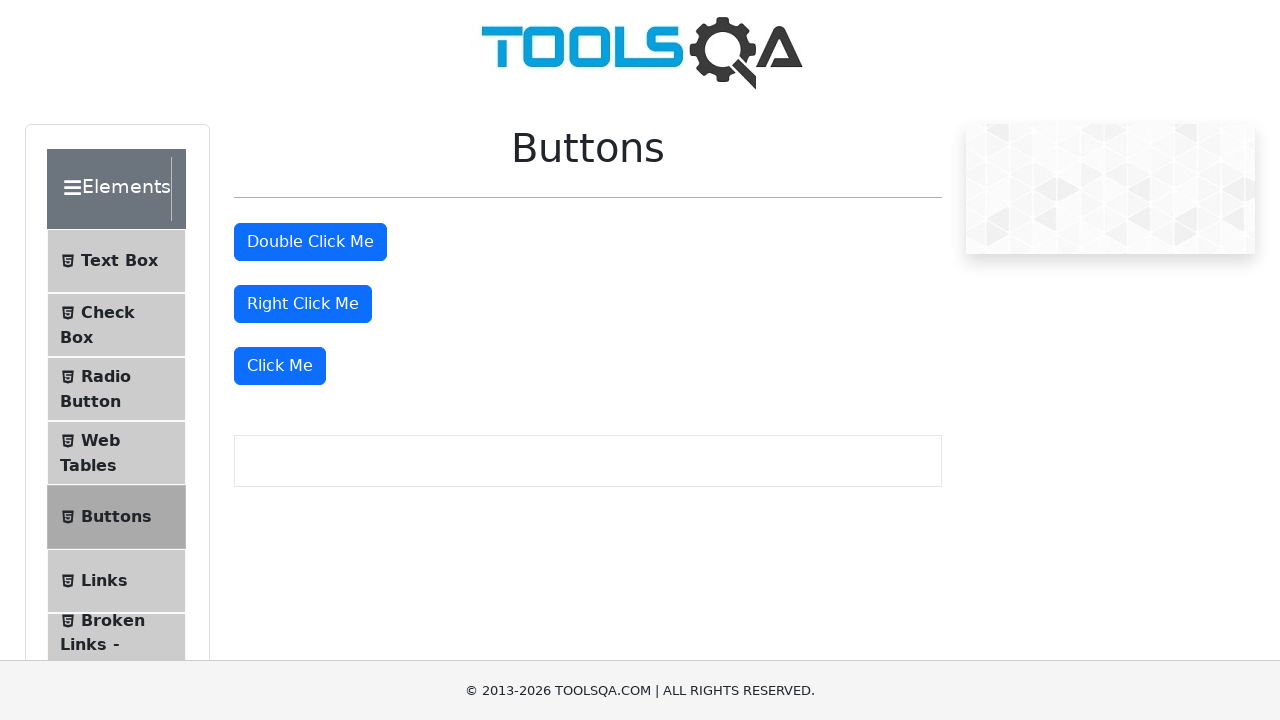

Scrolled down the page to make buttons visible
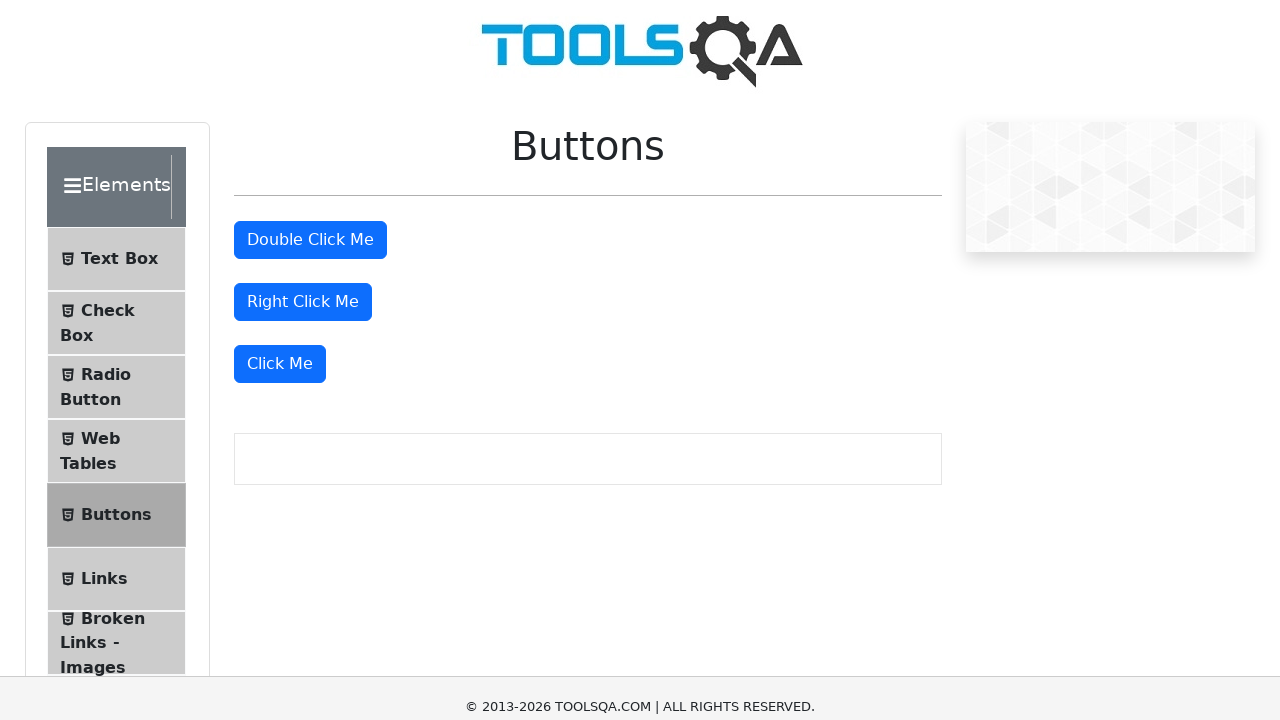

Right-clicked the 'Right Click Me' button at (303, 19) on //button[text()='Right Click Me']
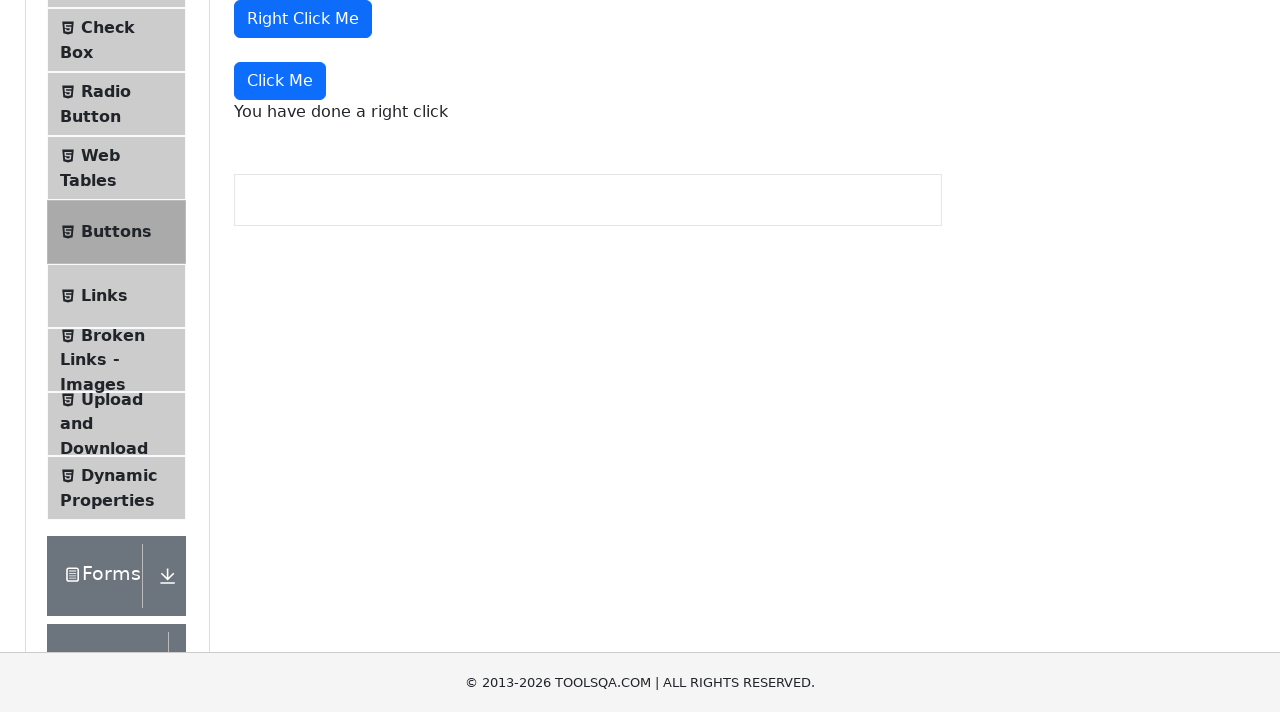

Right-click message appeared on the page
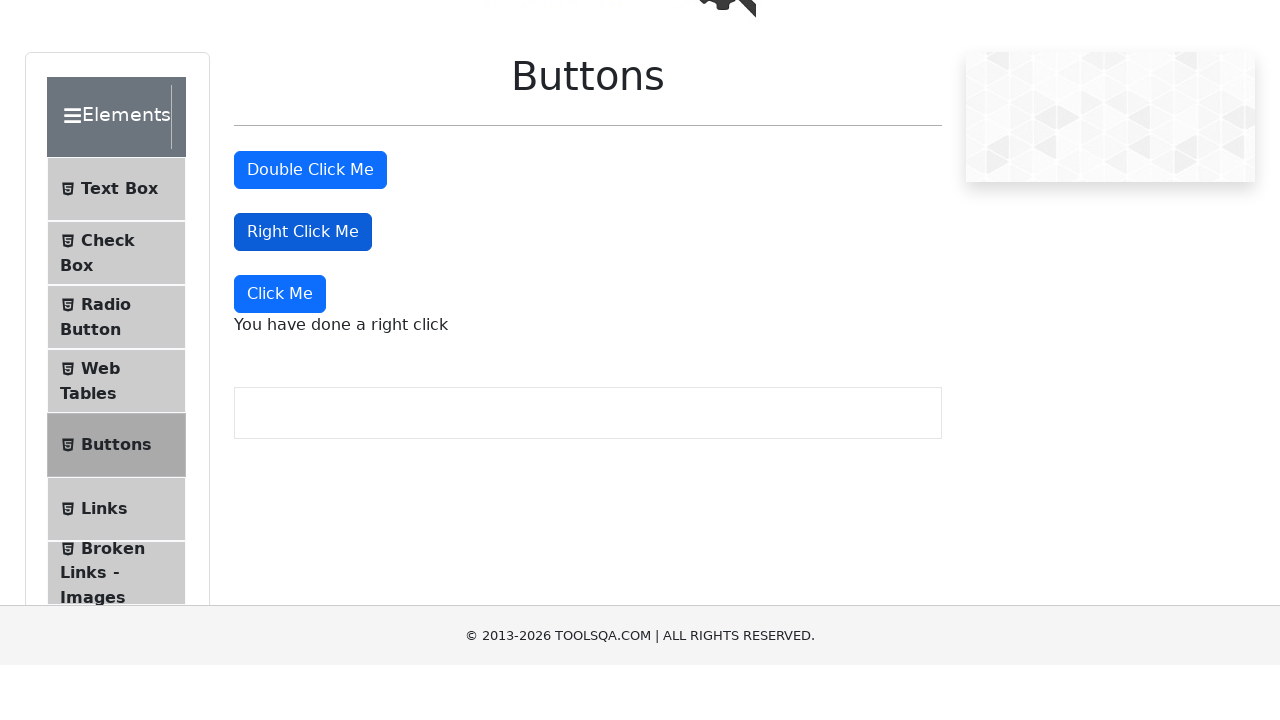

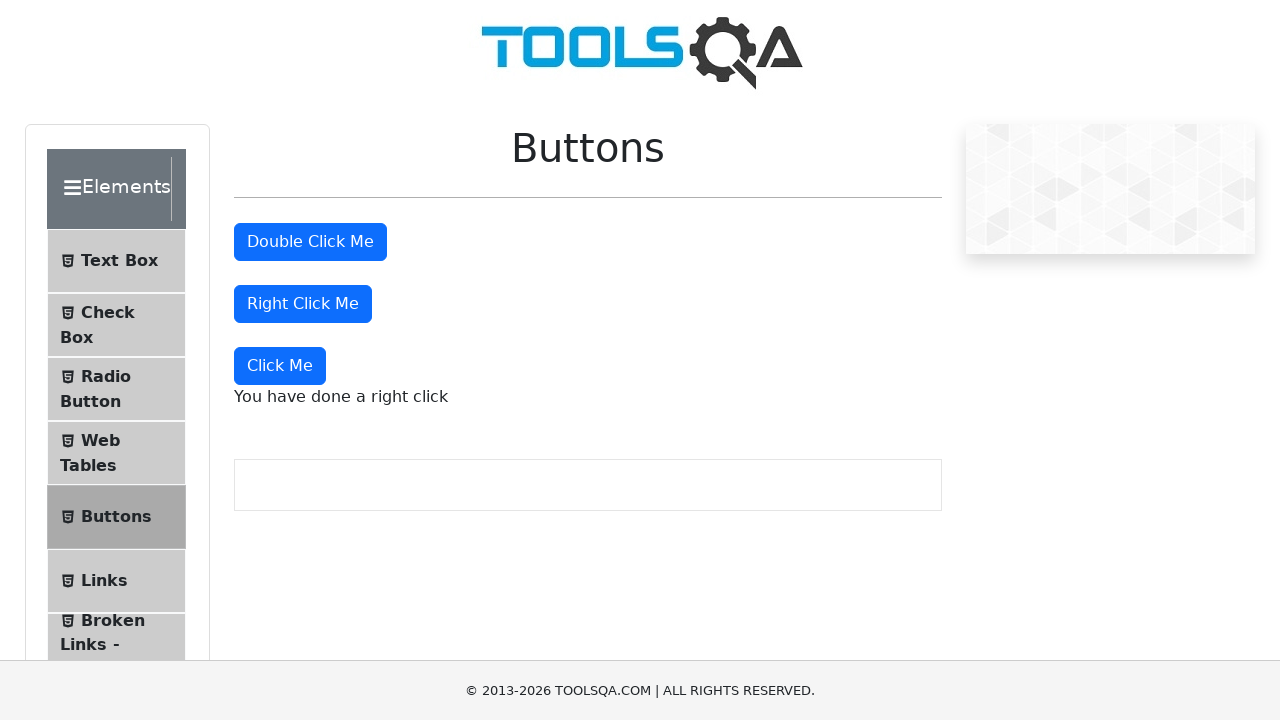